Tests drag and drop functionality on jQuery UI demo page by dragging an element and dropping it into a target area

Starting URL: https://jqueryui.com/droppable/

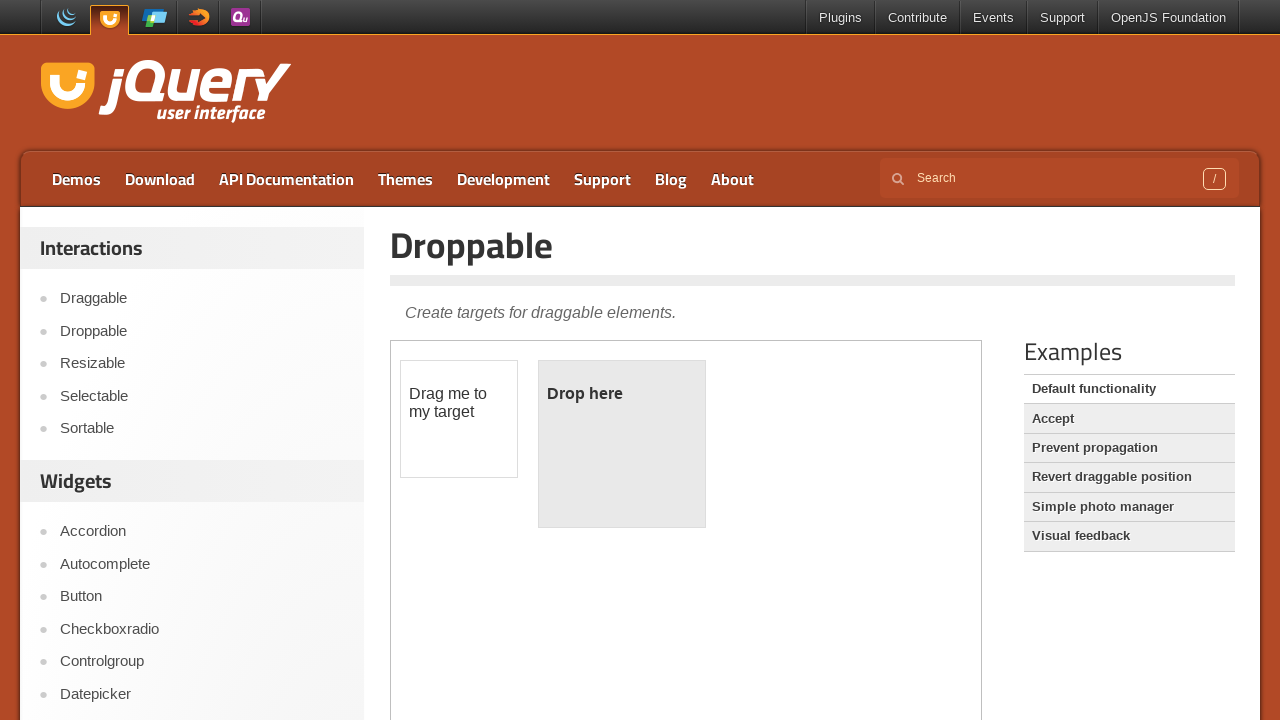

Navigated to jQuery UI droppable demo page
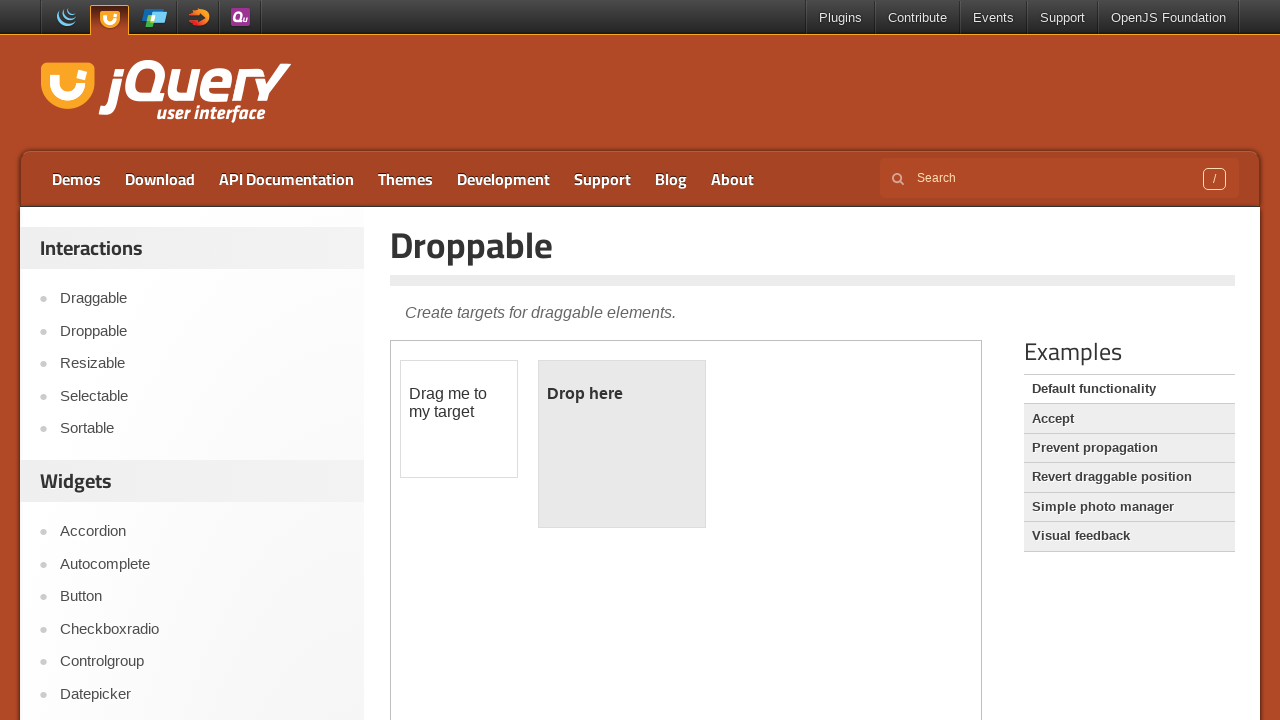

Located and switched to iframe containing drag and drop demo
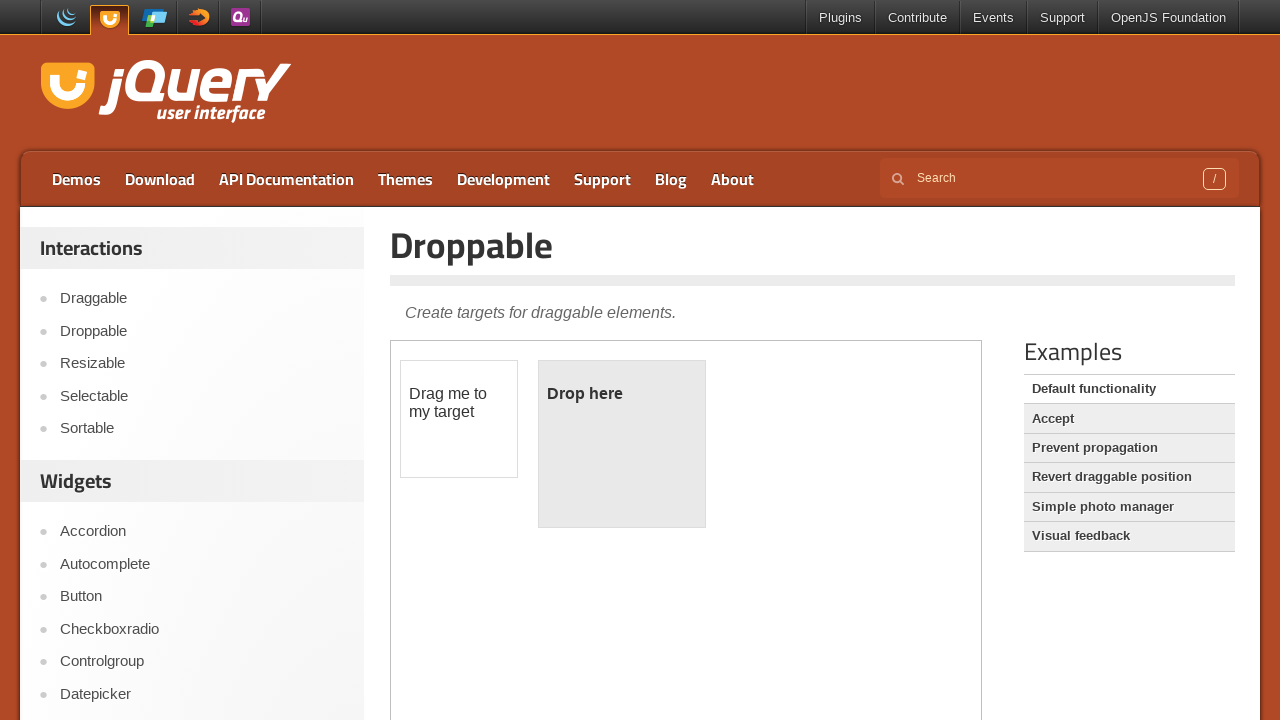

Located draggable element
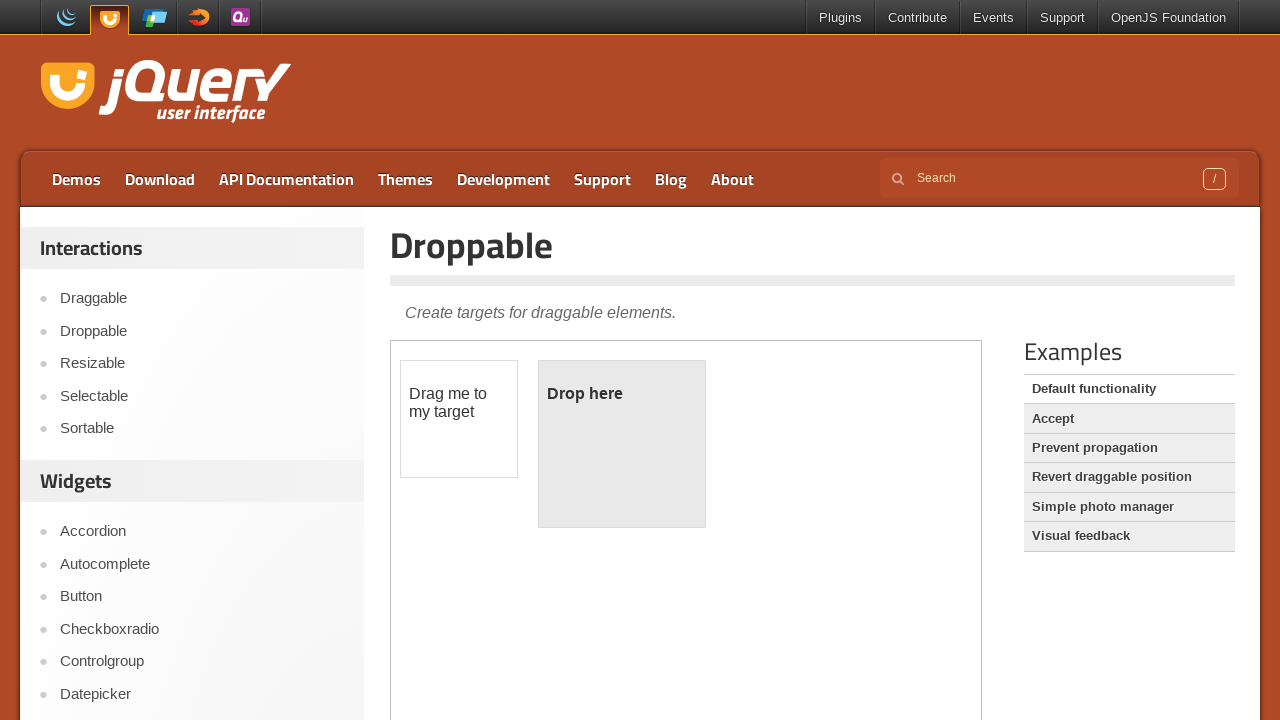

Located droppable target element
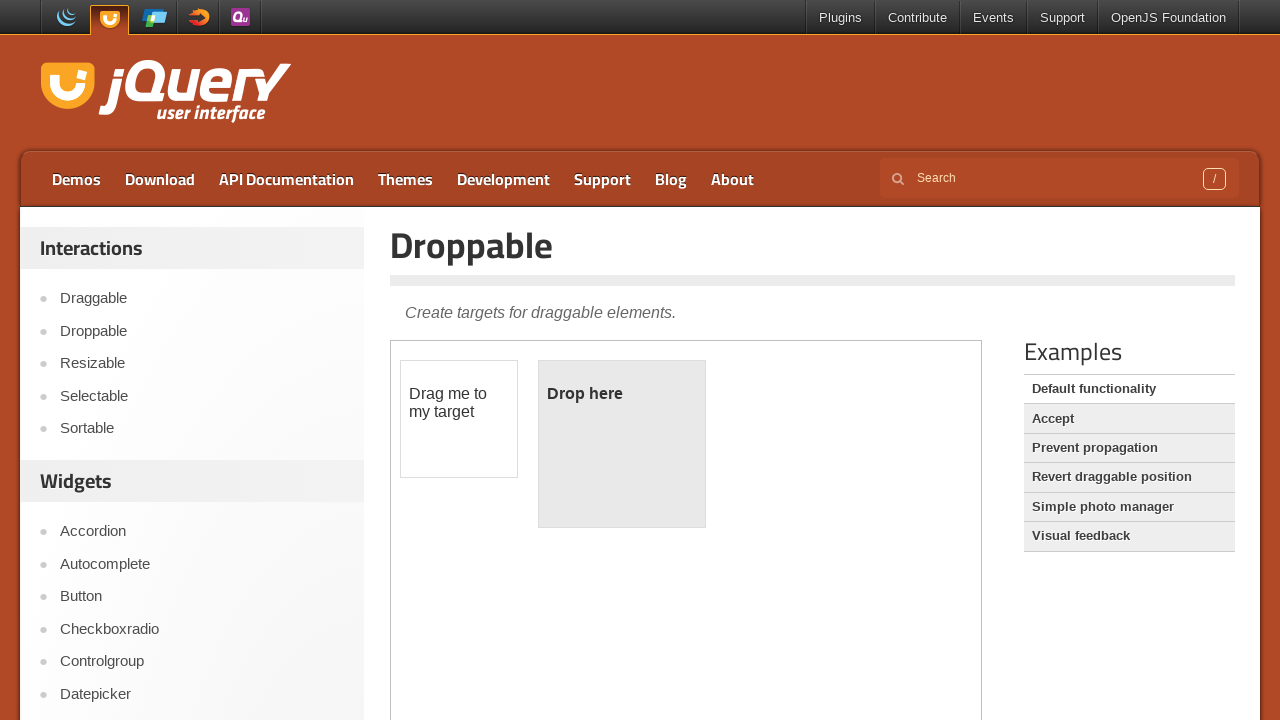

Dragged element to target droppable area at (622, 444)
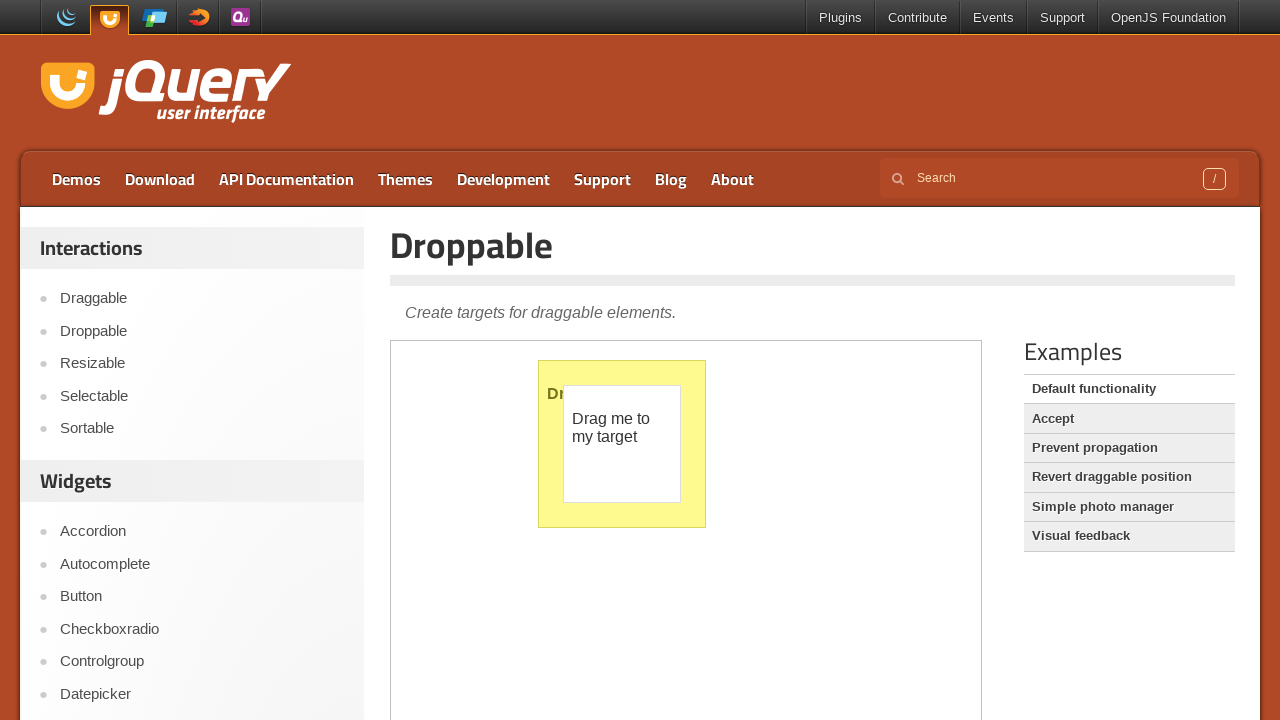

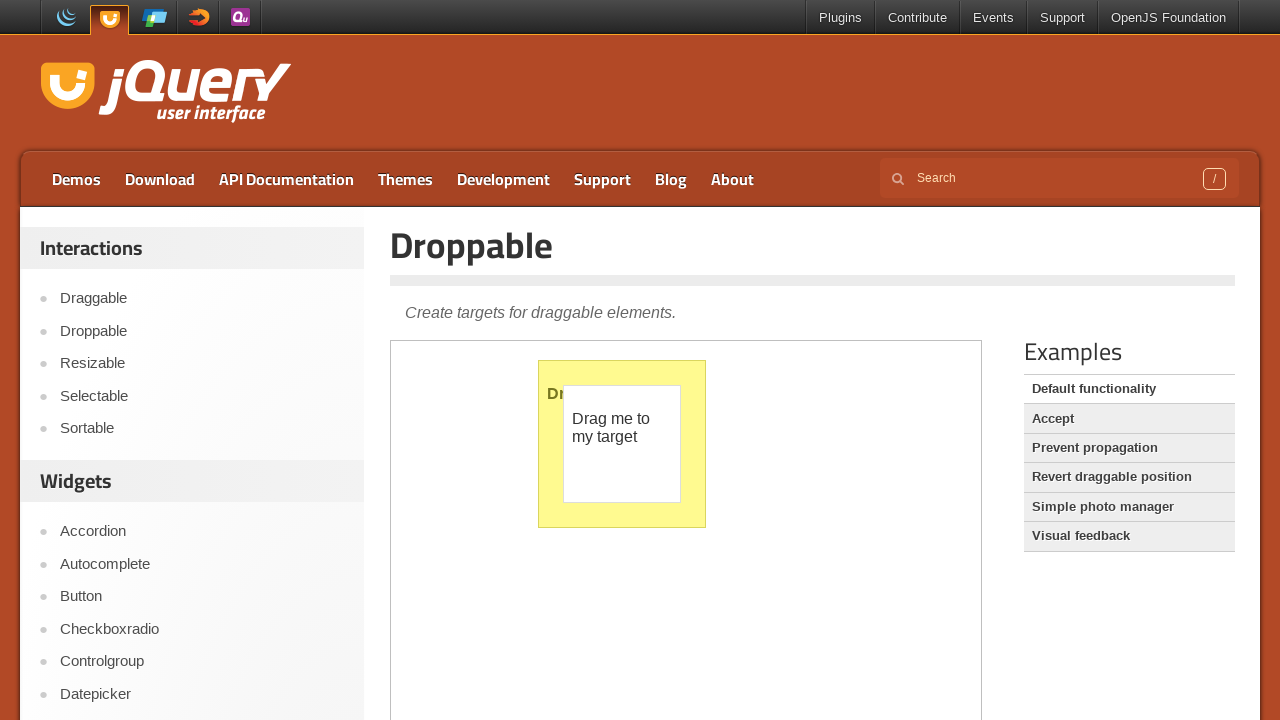